Tests adding todo items to the list by filling the input field and pressing Enter, verifying items are added correctly

Starting URL: https://demo.playwright.dev/todomvc

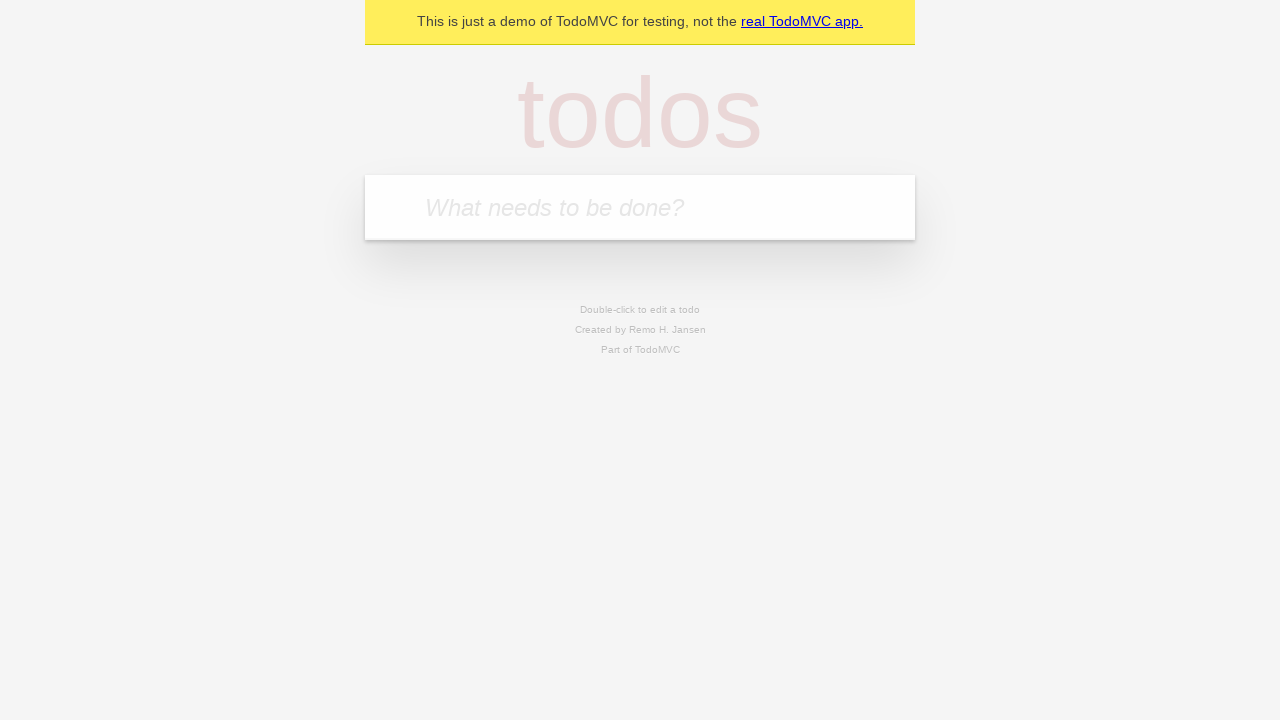

Filled todo input field with 'buy some cheese' on internal:attr=[placeholder="What needs to be done?"i]
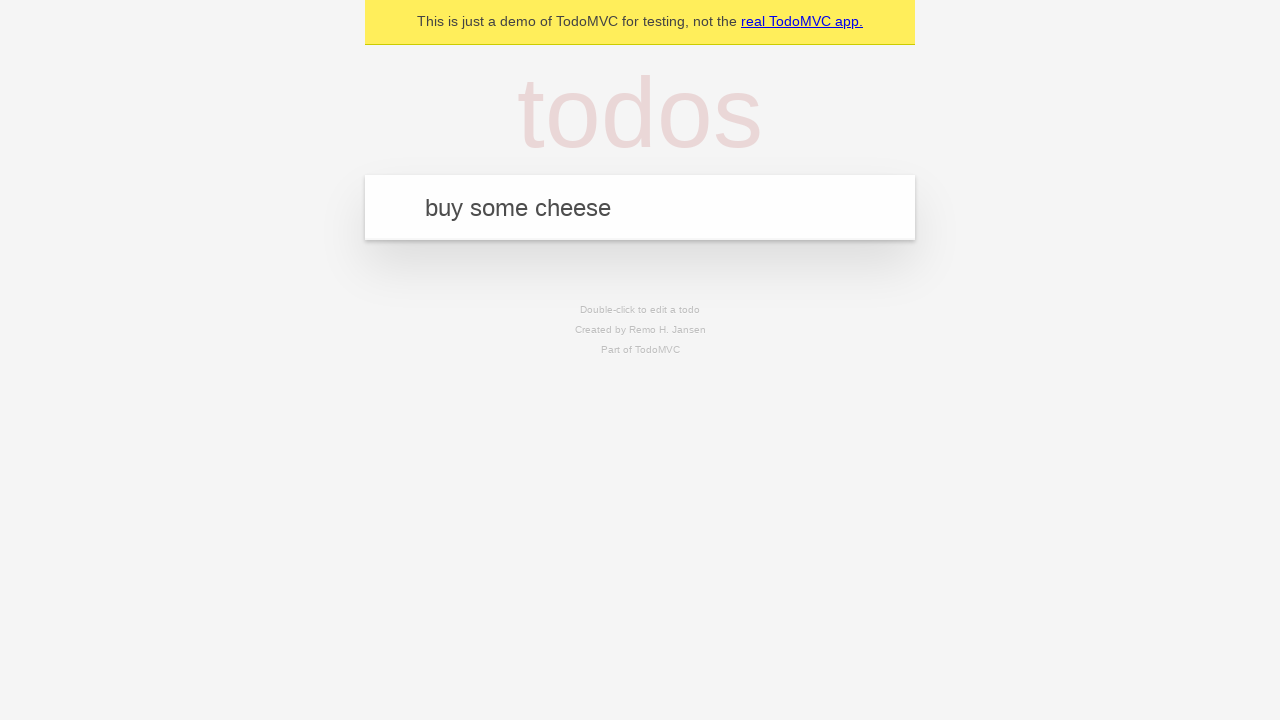

Pressed Enter to add first todo item on internal:attr=[placeholder="What needs to be done?"i]
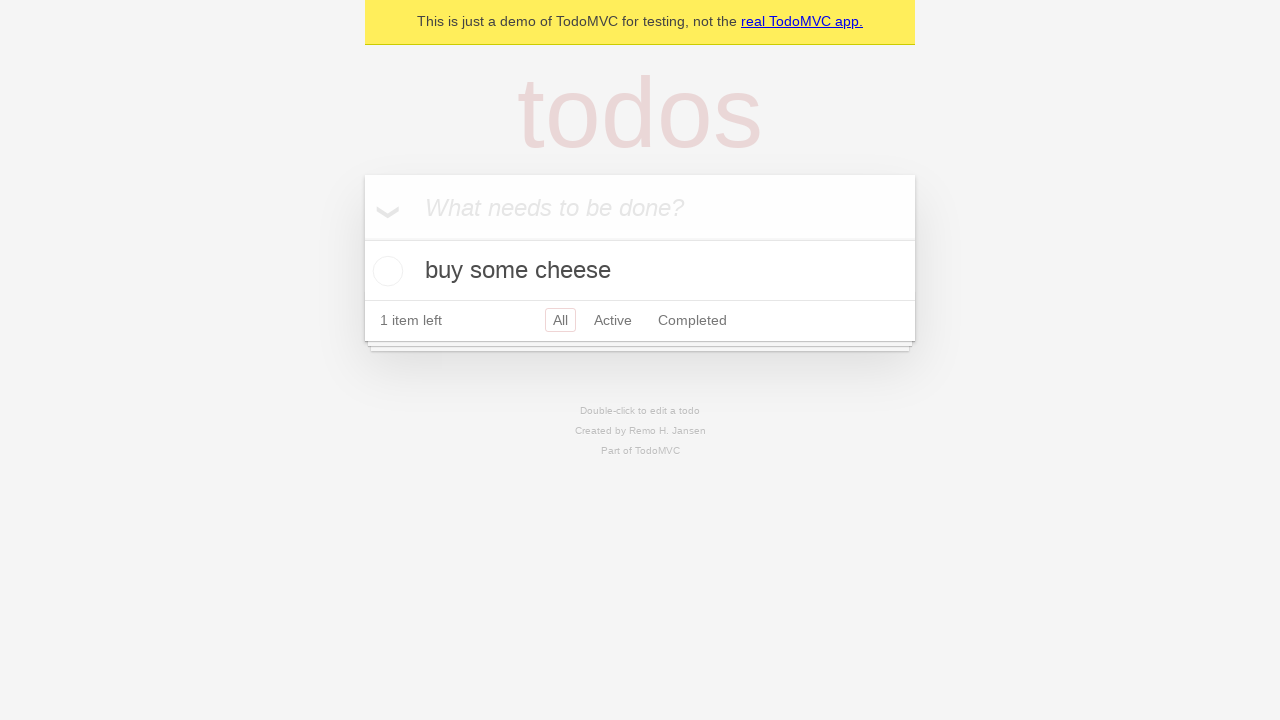

First todo item appeared in the list
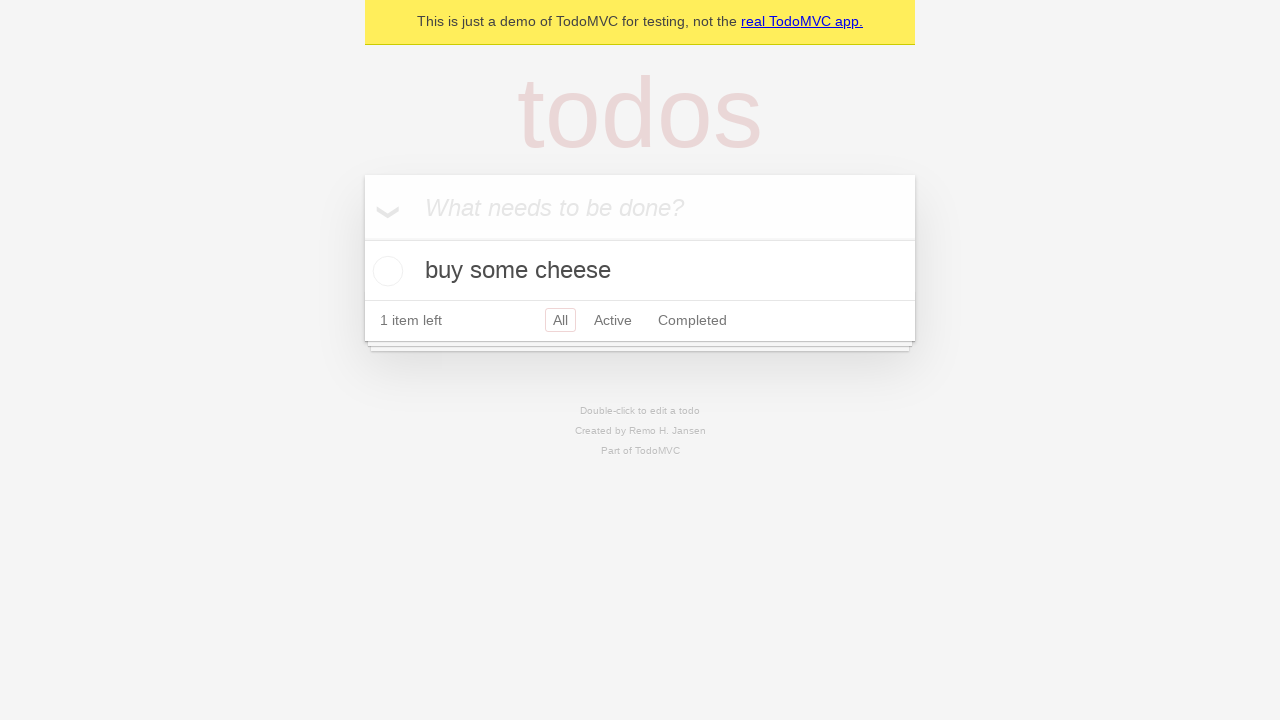

Filled todo input field with 'feed the cat' on internal:attr=[placeholder="What needs to be done?"i]
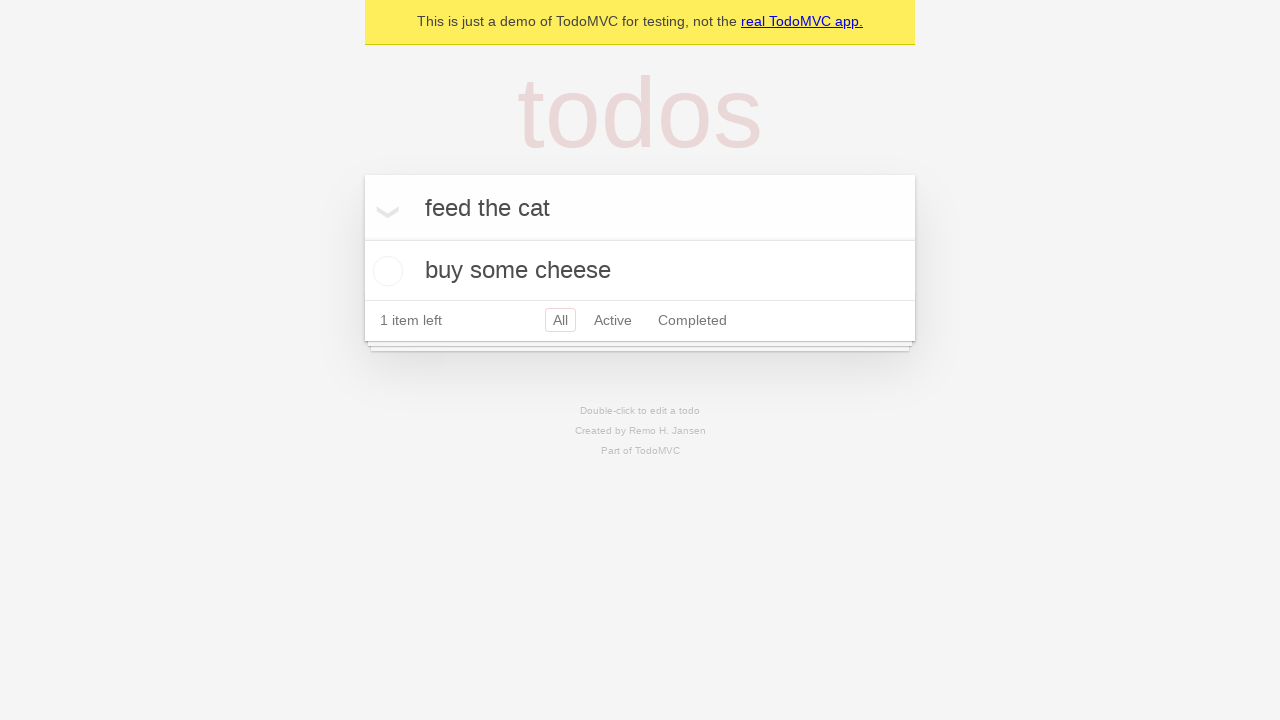

Pressed Enter to add second todo item on internal:attr=[placeholder="What needs to be done?"i]
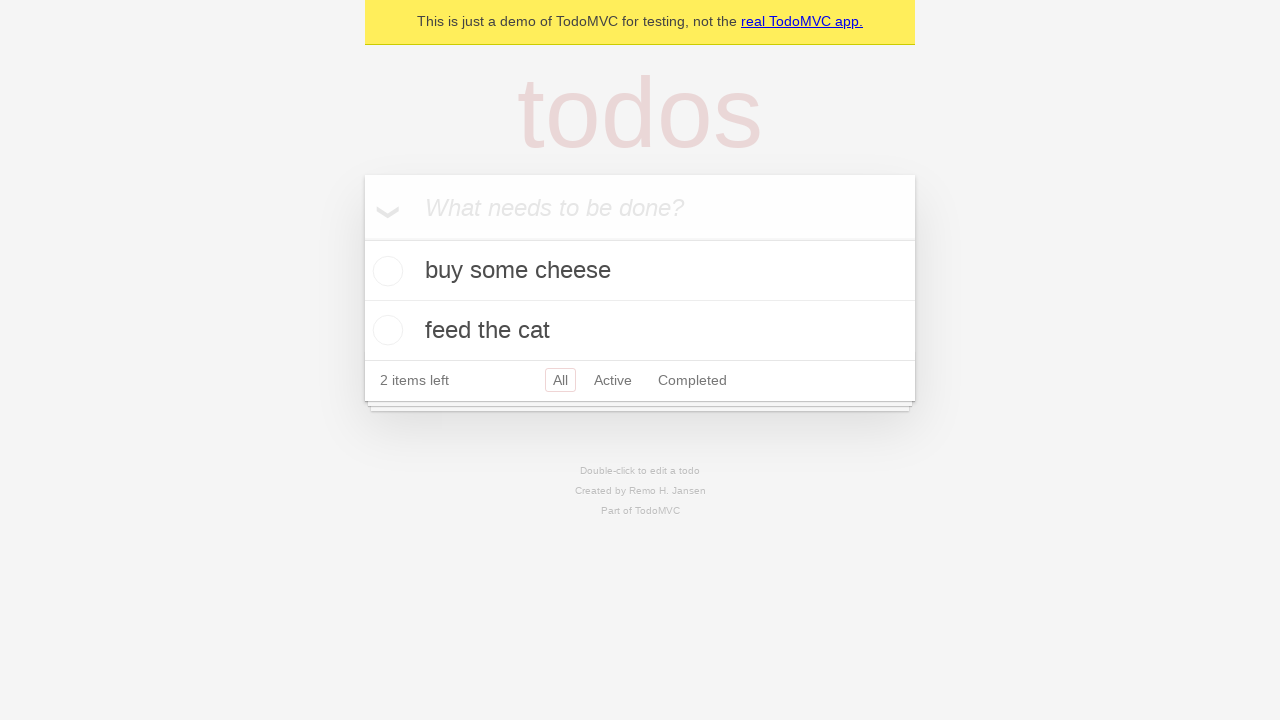

Both todo items are now visible in the list
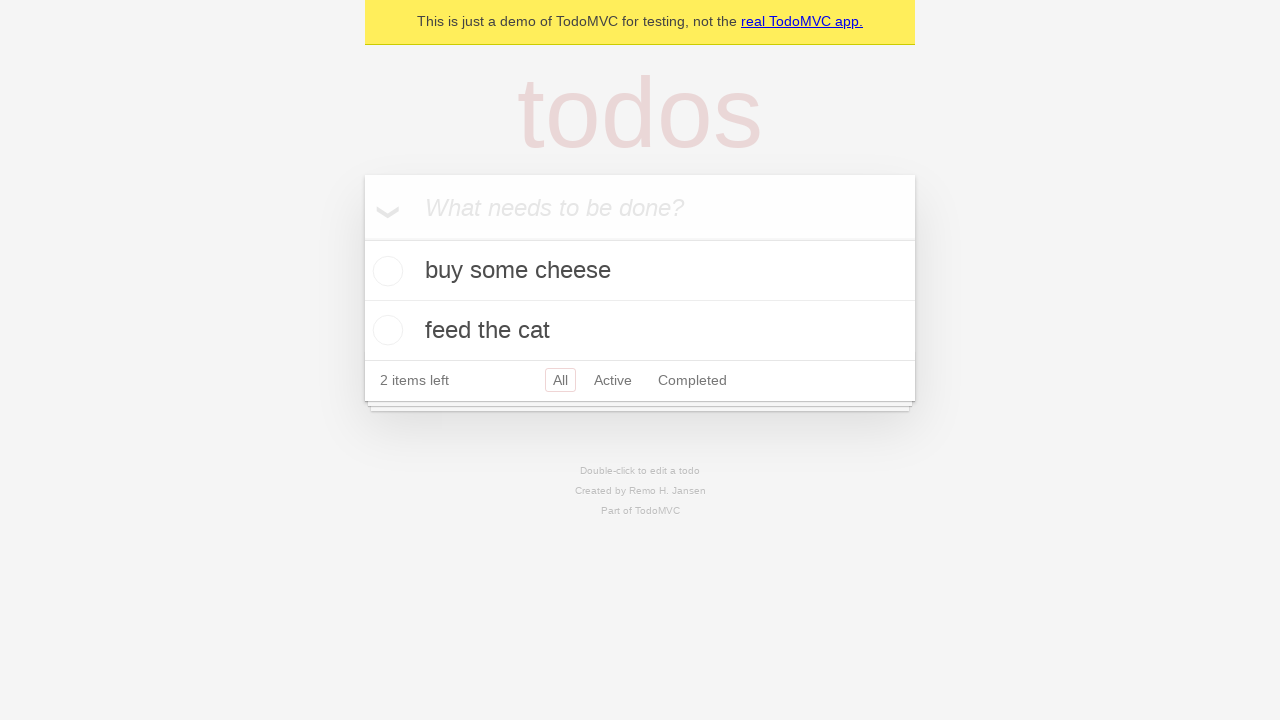

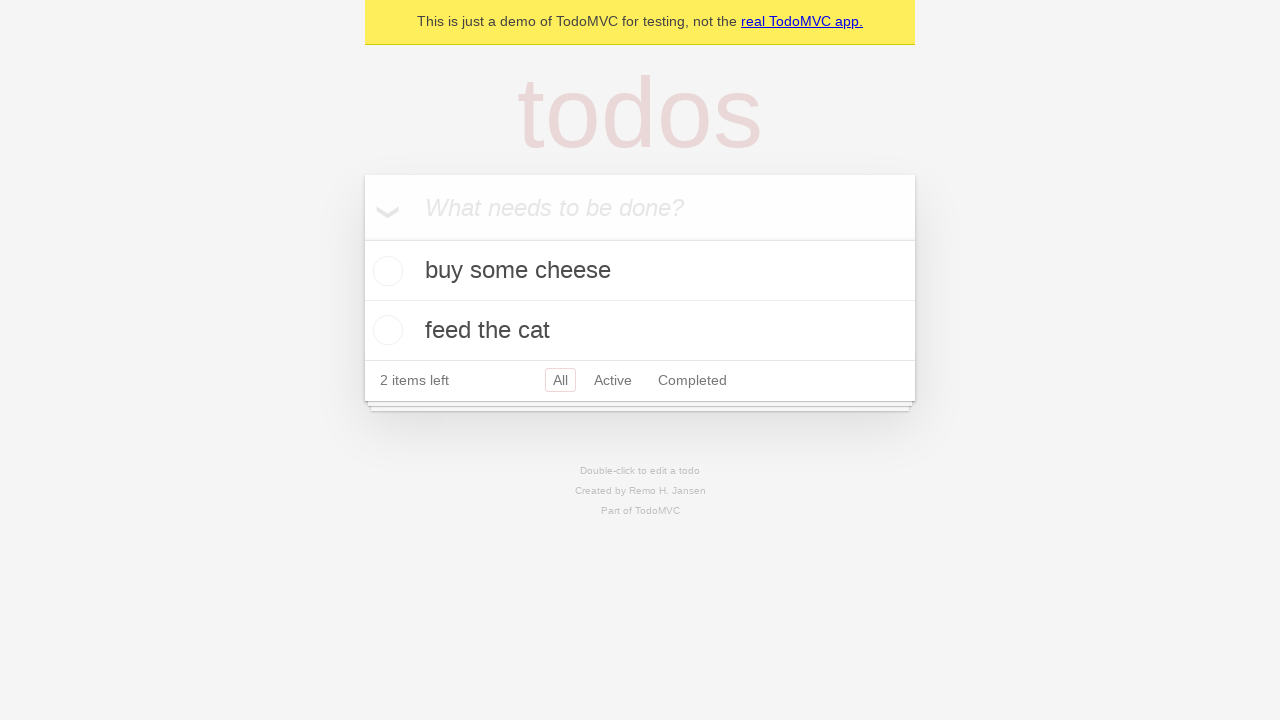